Tests the text input functionality by entering a new button name and clicking the button to update its text

Starting URL: http://uitestingplayground.com/textinput

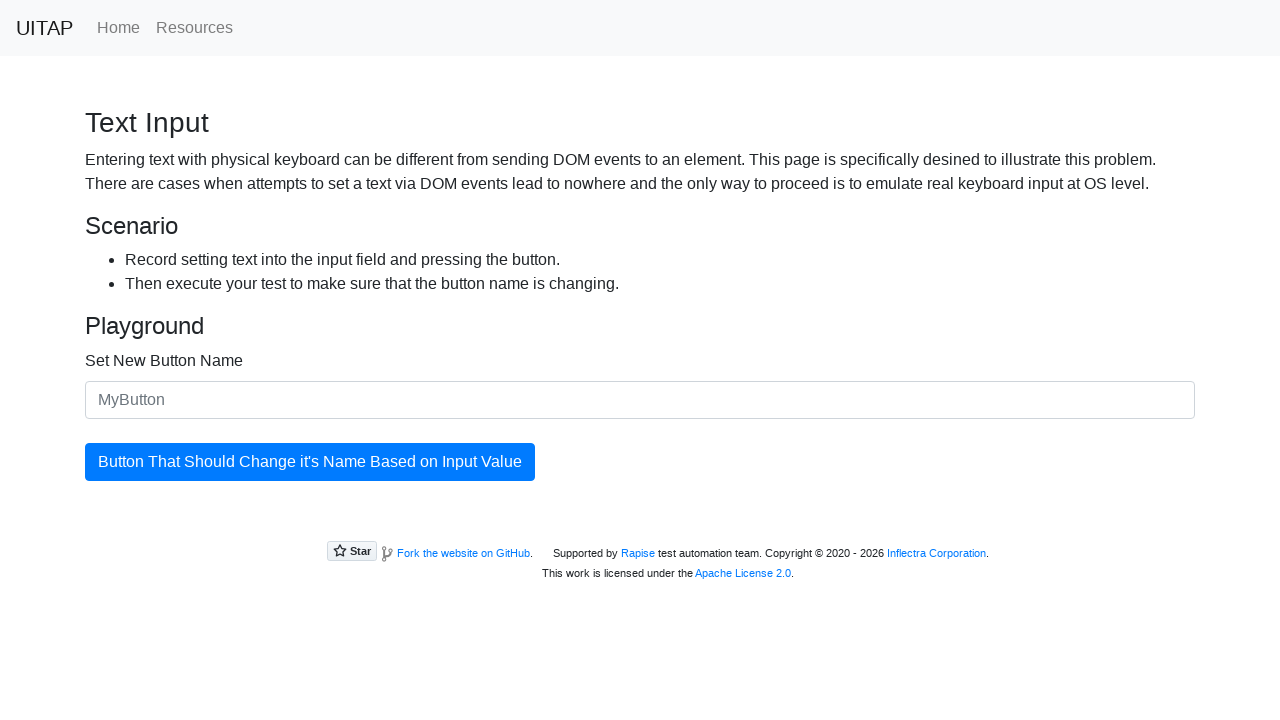

Filled text input field with 'SkyPro' as new button name on #newButtonName
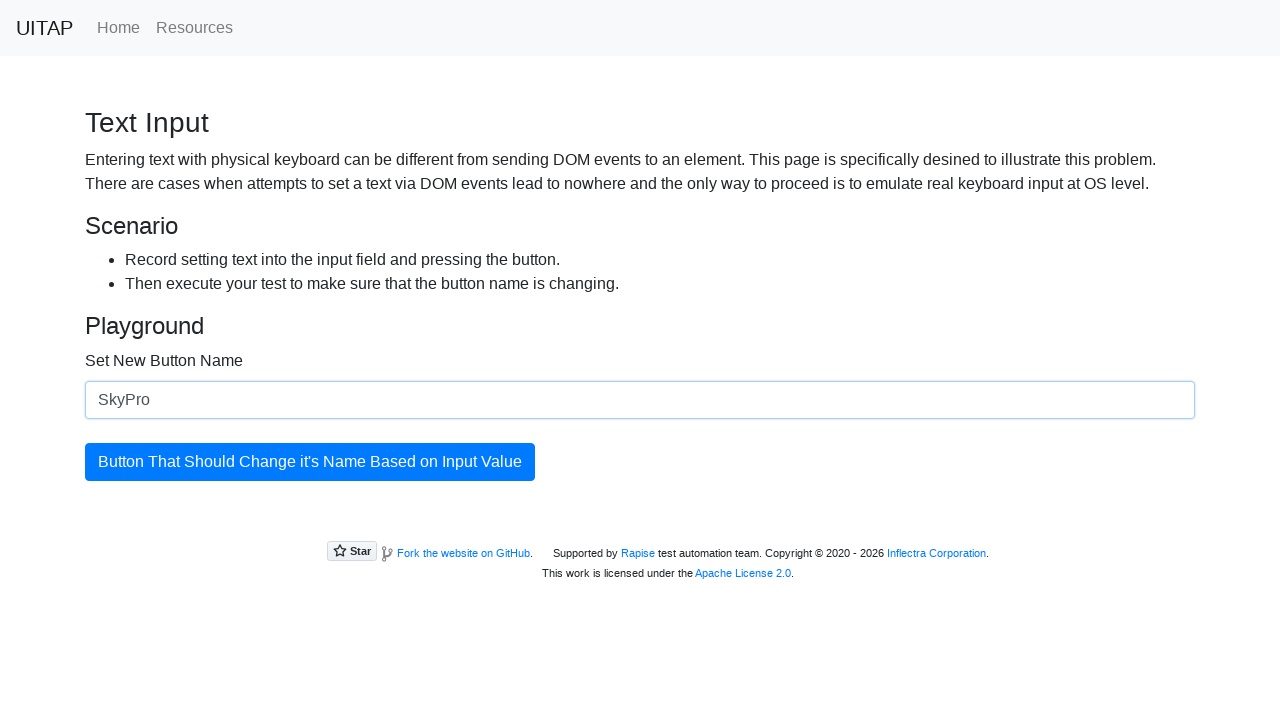

Clicked the button to update its text at (310, 462) on #updatingButton
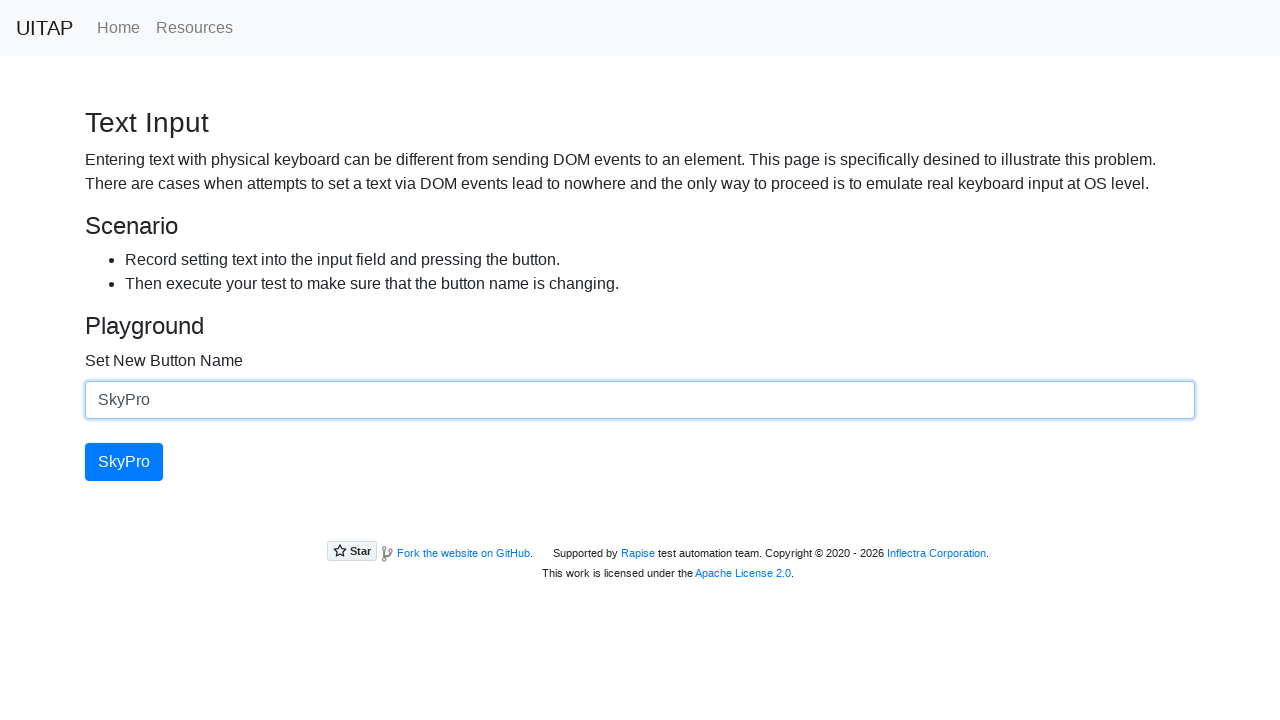

Verified button text has been updated to 'SkyPro'
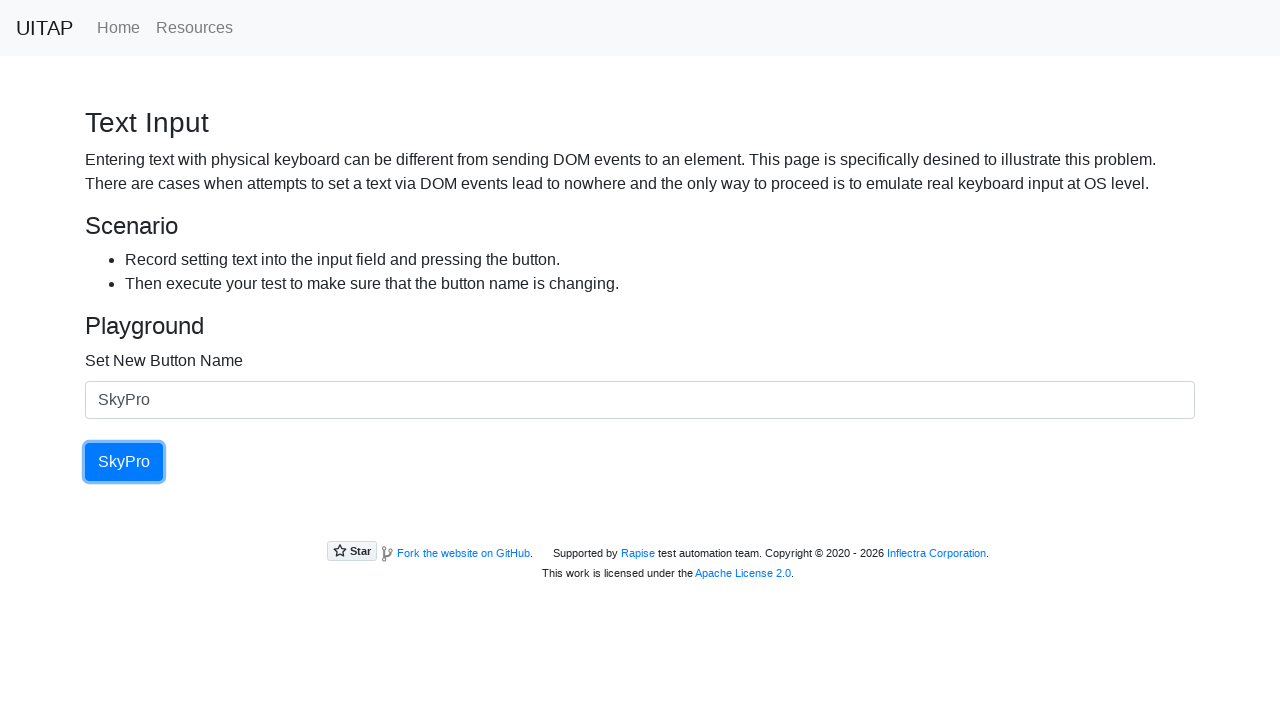

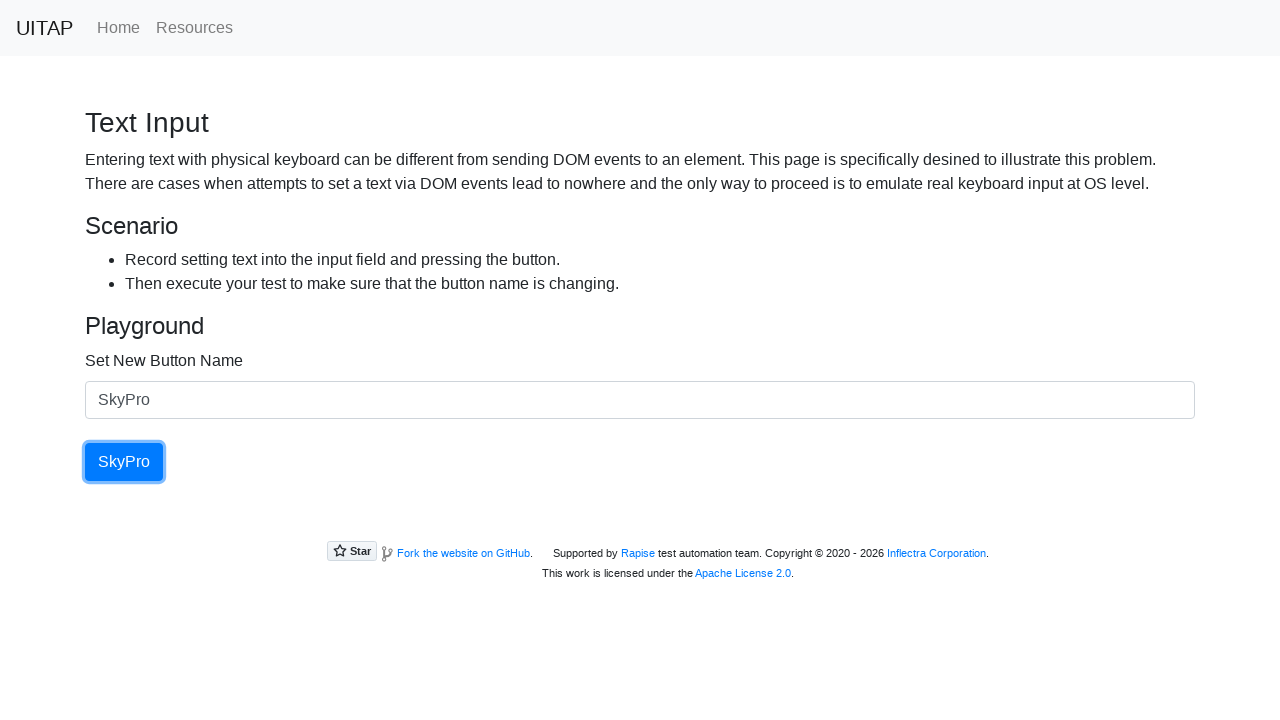